Tests file upload and download functionality on DemoQA by scrolling the page, uploading a file, and clicking the download button

Starting URL: https://demoqa.com/upload-download

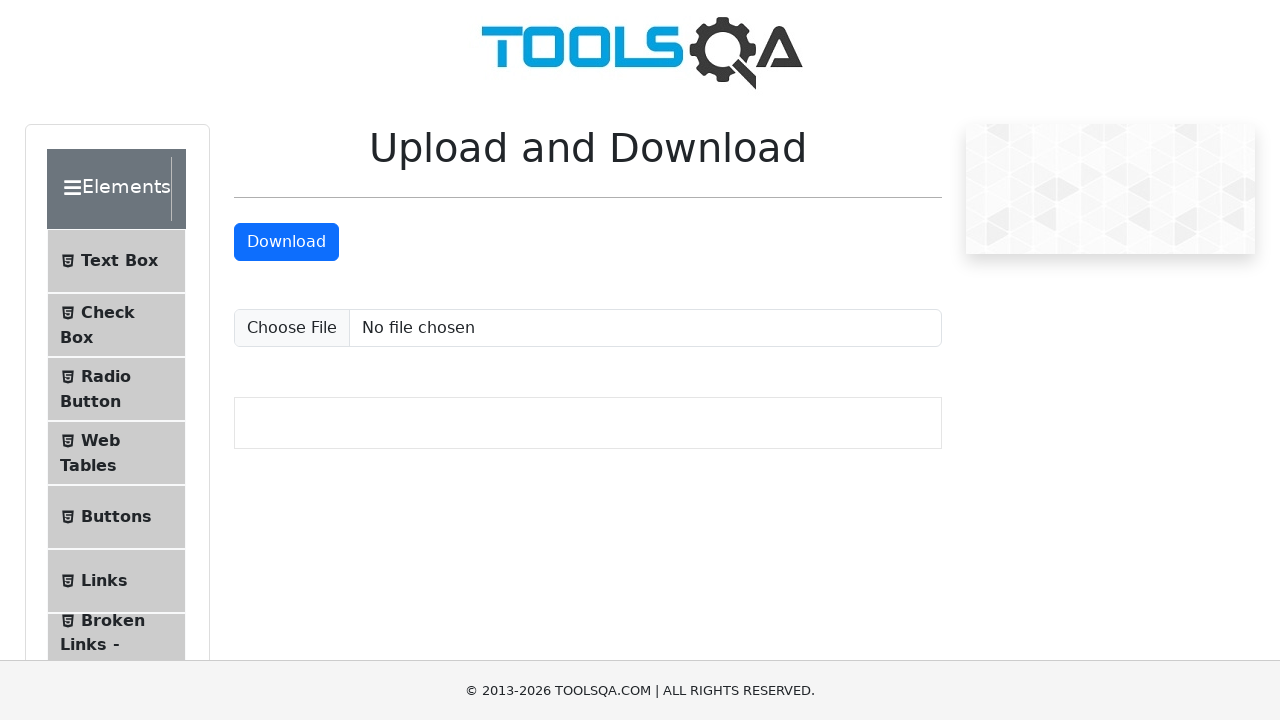

Scrolled down the page by 1000 pixels
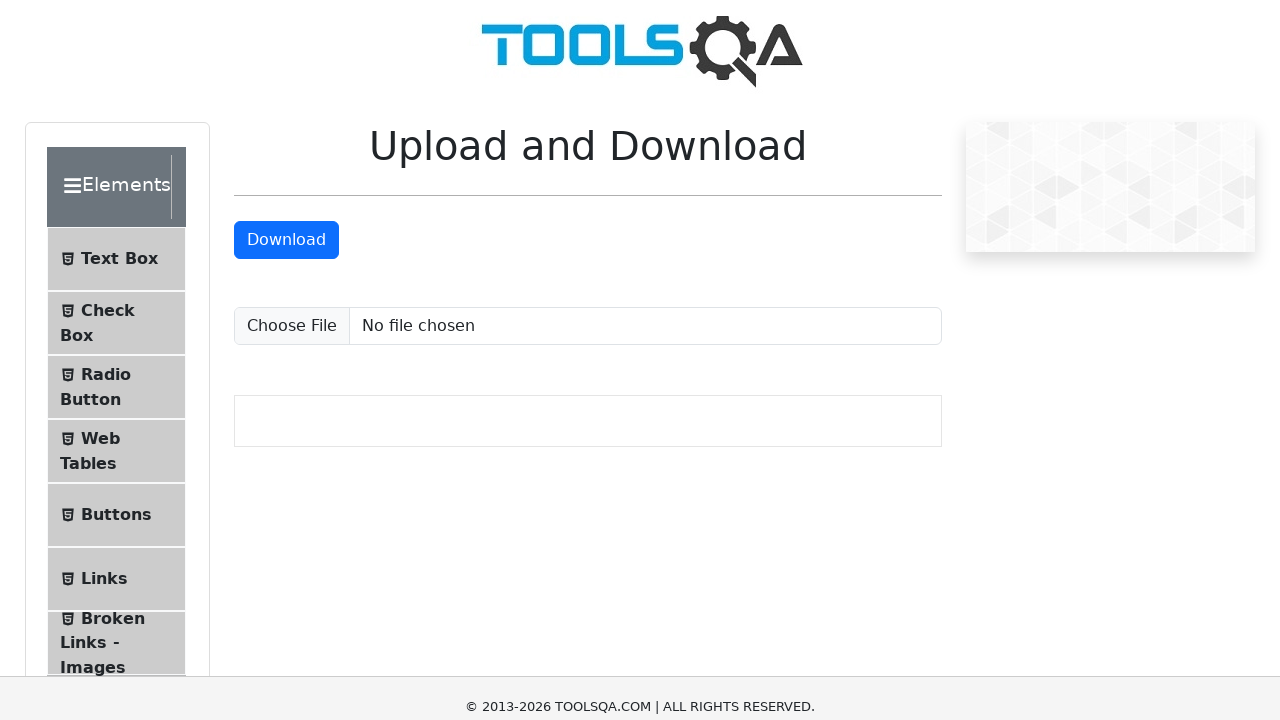

Waited 1000ms for scroll to complete
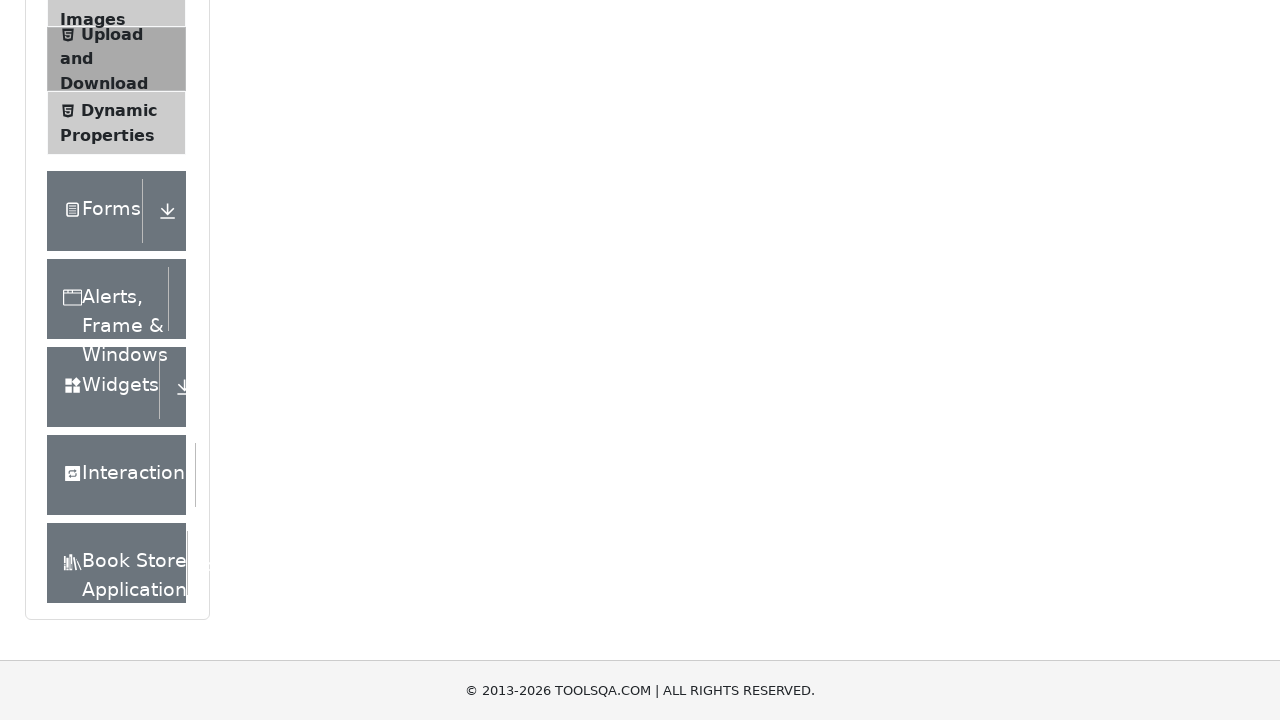

Scrolled up the page by 1000 pixels
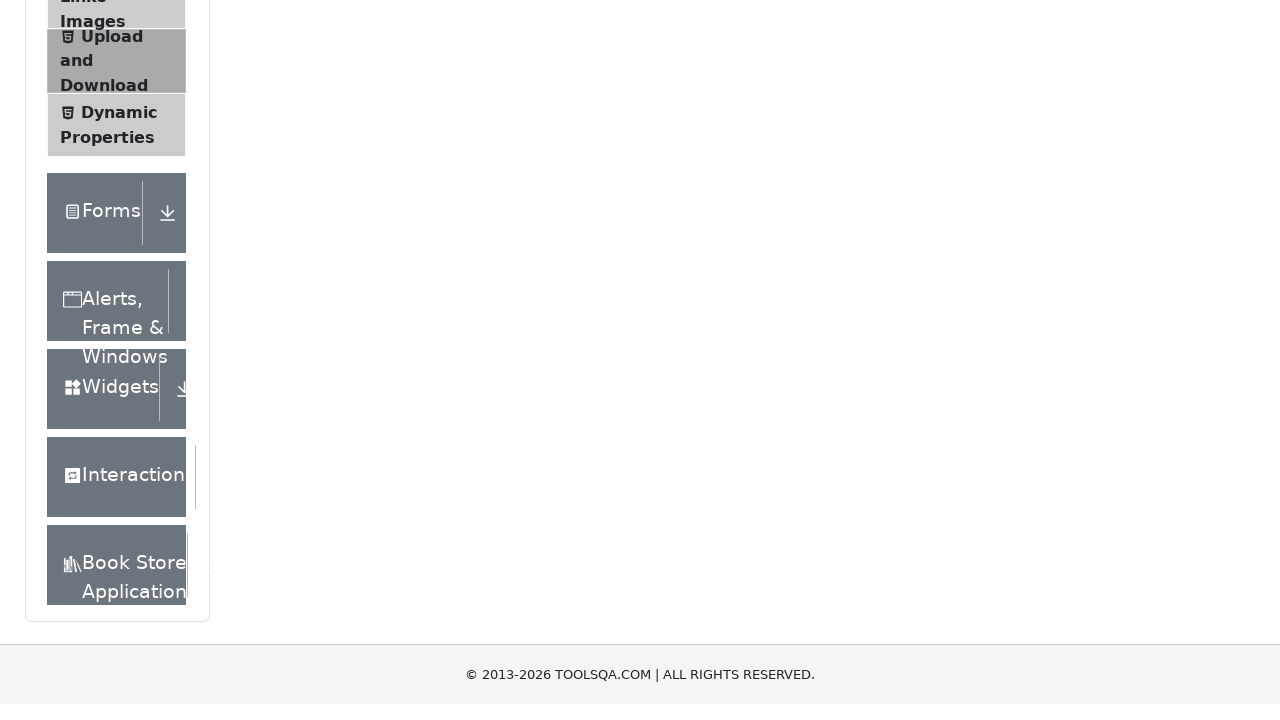

Upload file input element became visible
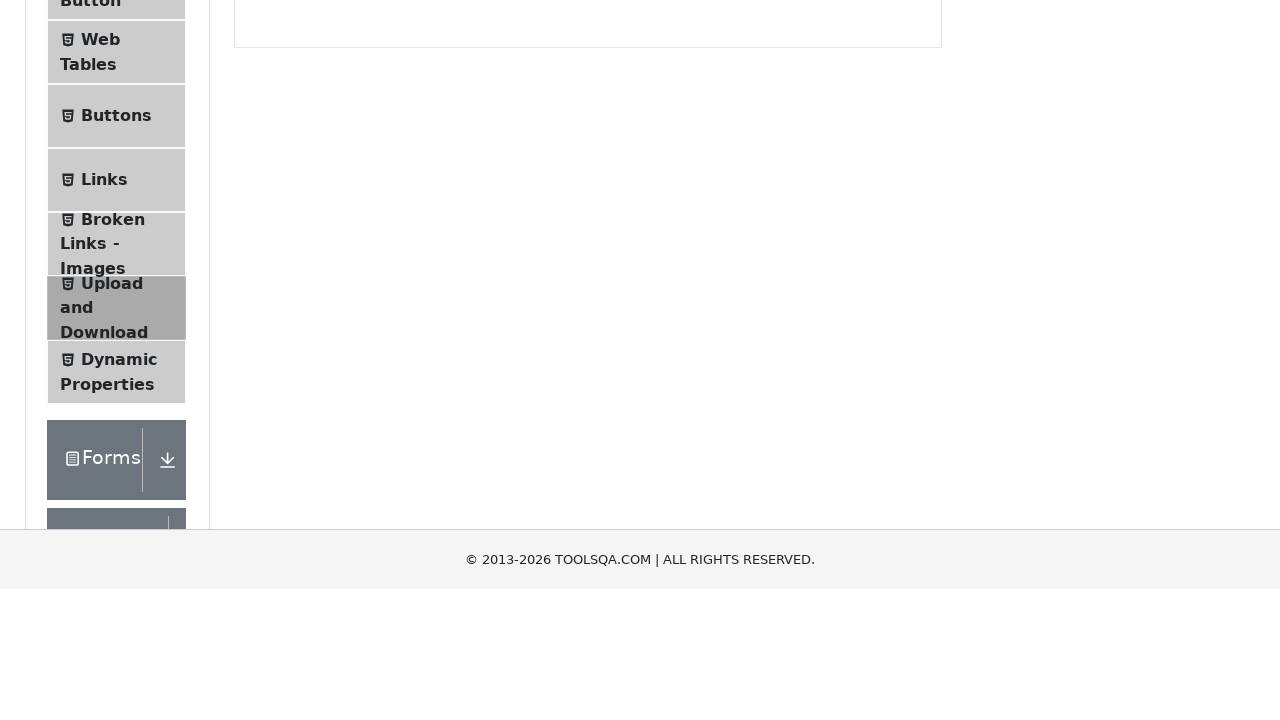

Uploaded test_document.txt file to the upload field
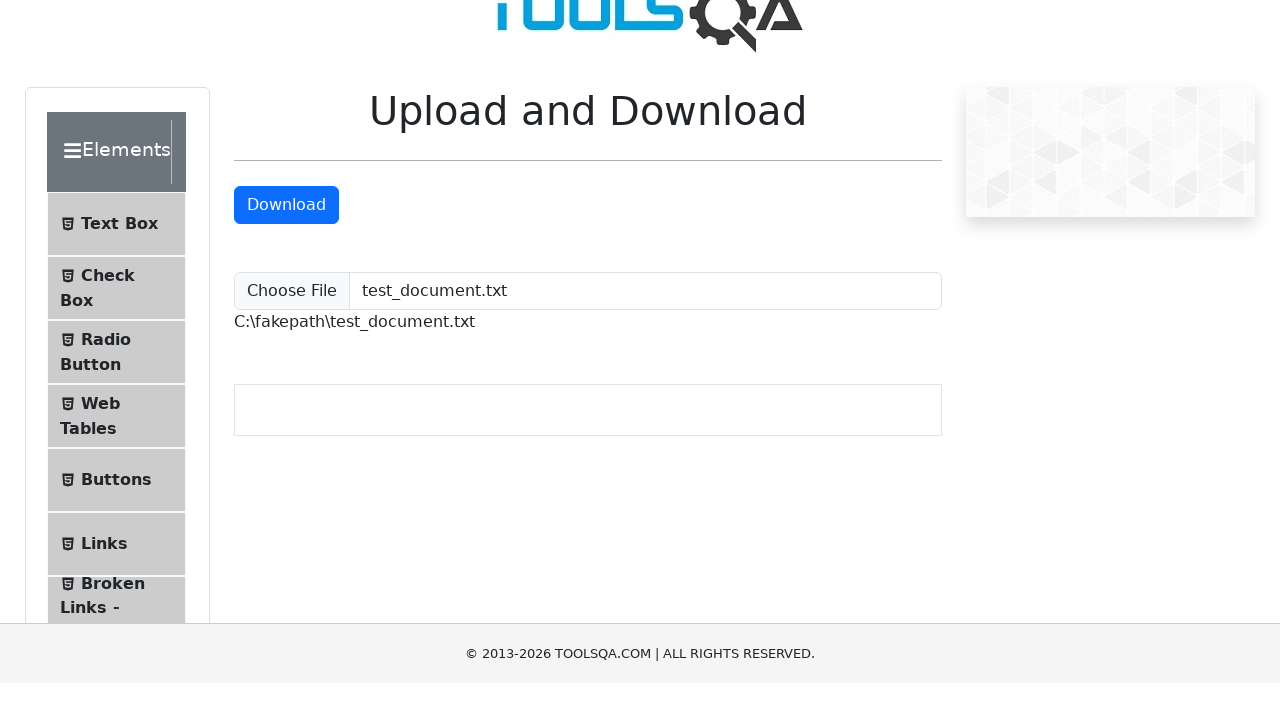

Waited 1000ms for upload to process
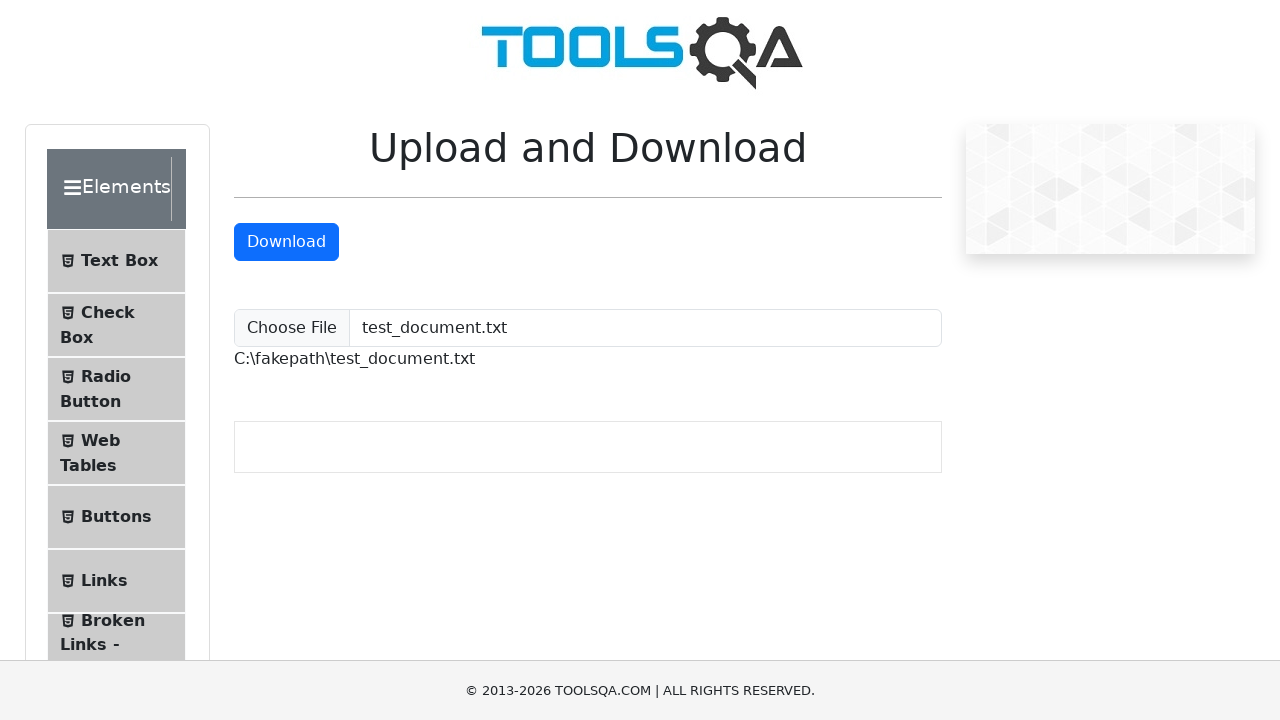

Clicked the download button at (286, 242) on #downloadButton
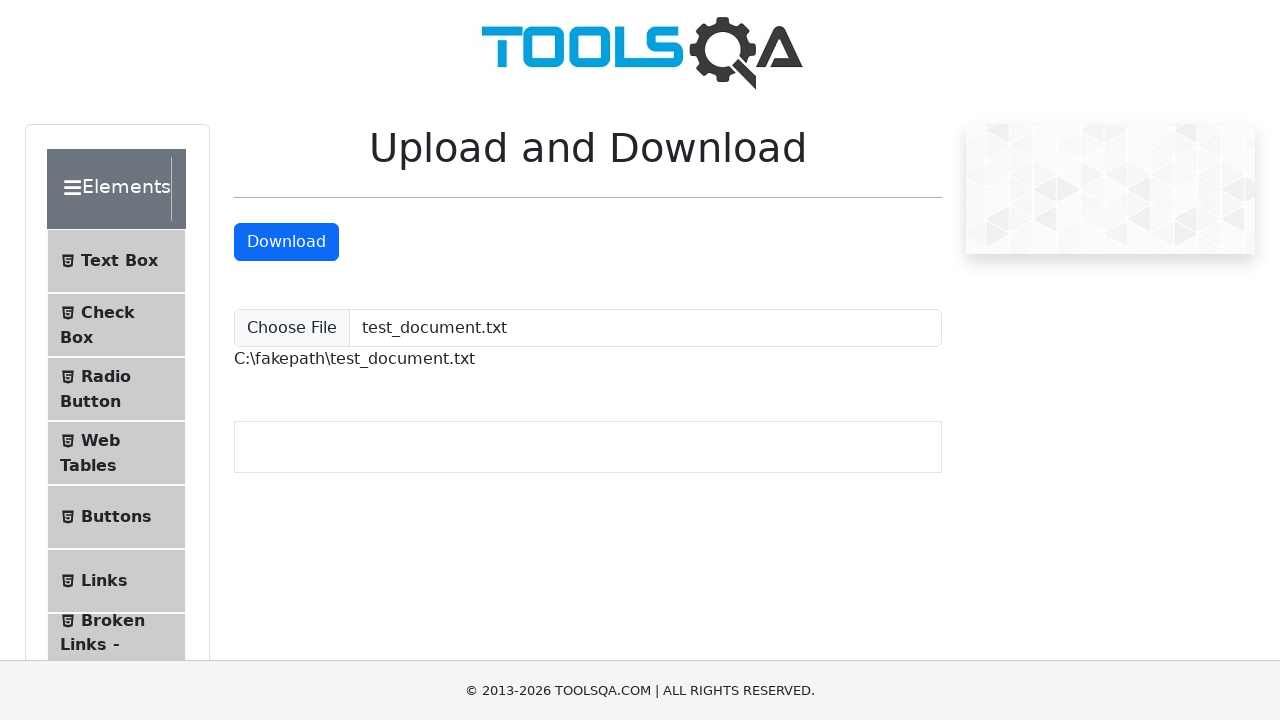

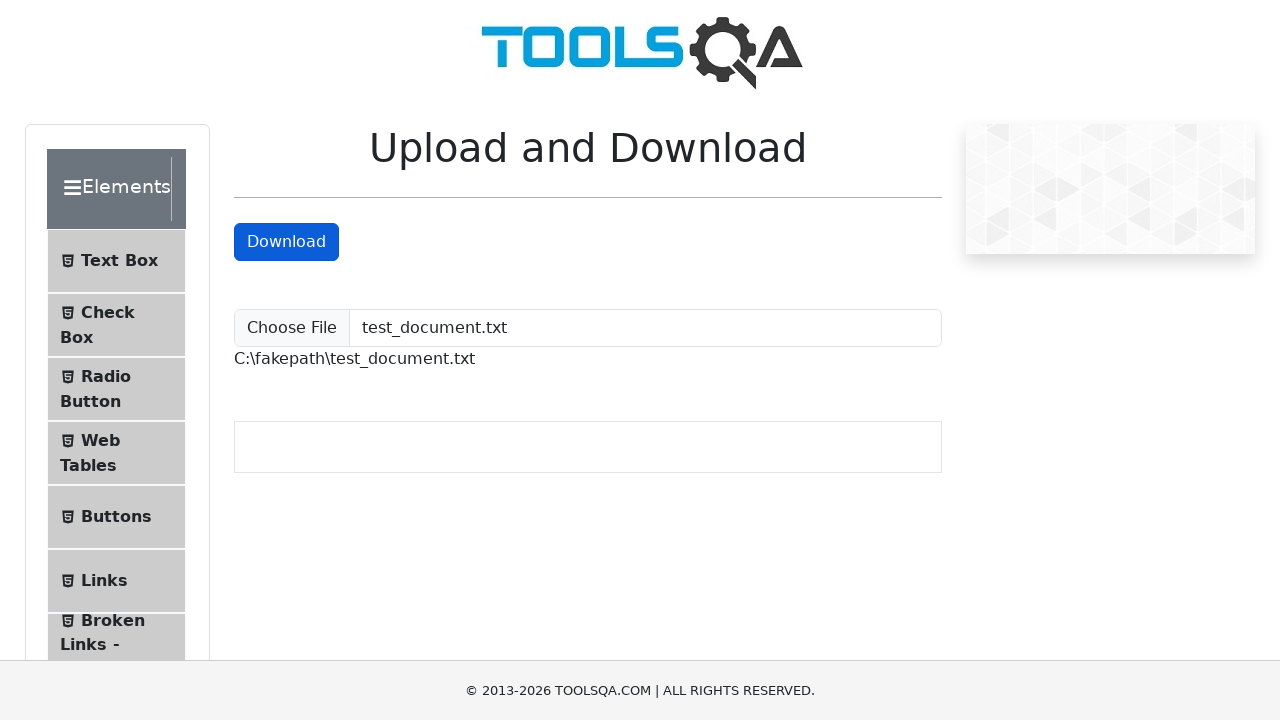